Tests multi-selection dropdown functionality by selecting and deselecting various options using different methods (by index, value, and visible text)

Starting URL: https://www.hyrtutorials.com/p/html-dropdown-elements-practice.html

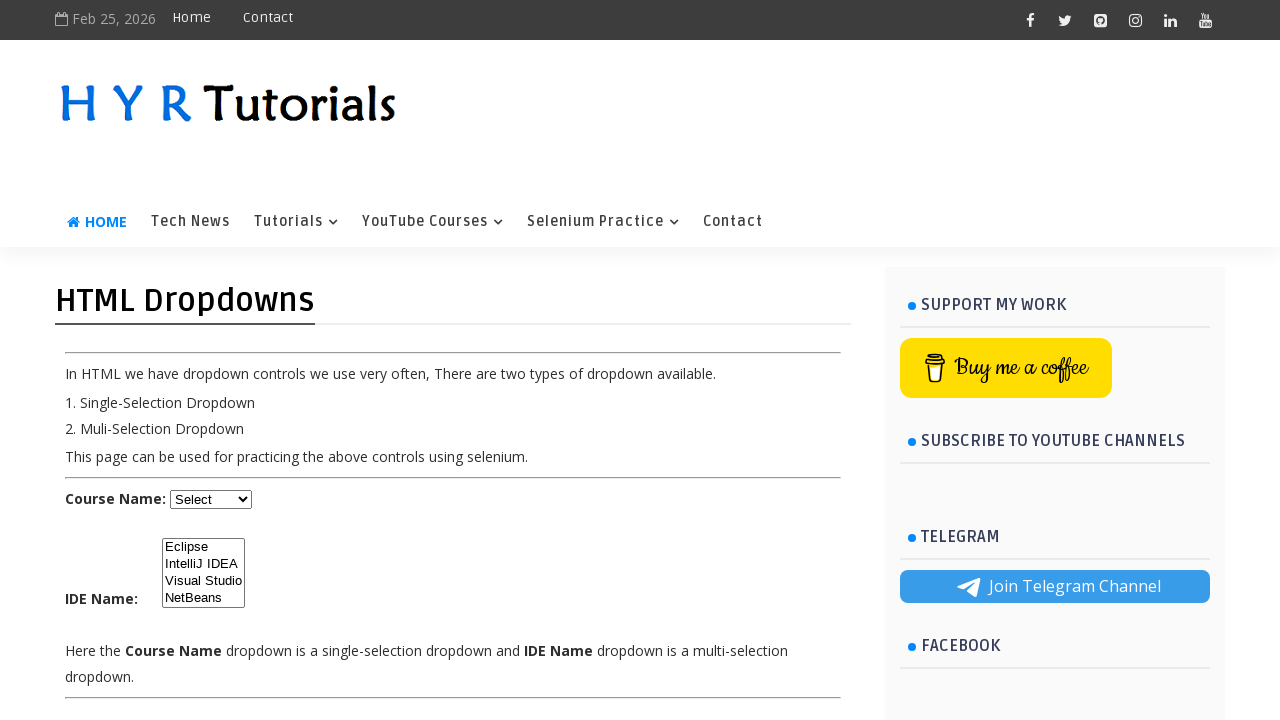

Located the multi-selection dropdown element with ID 'ide'
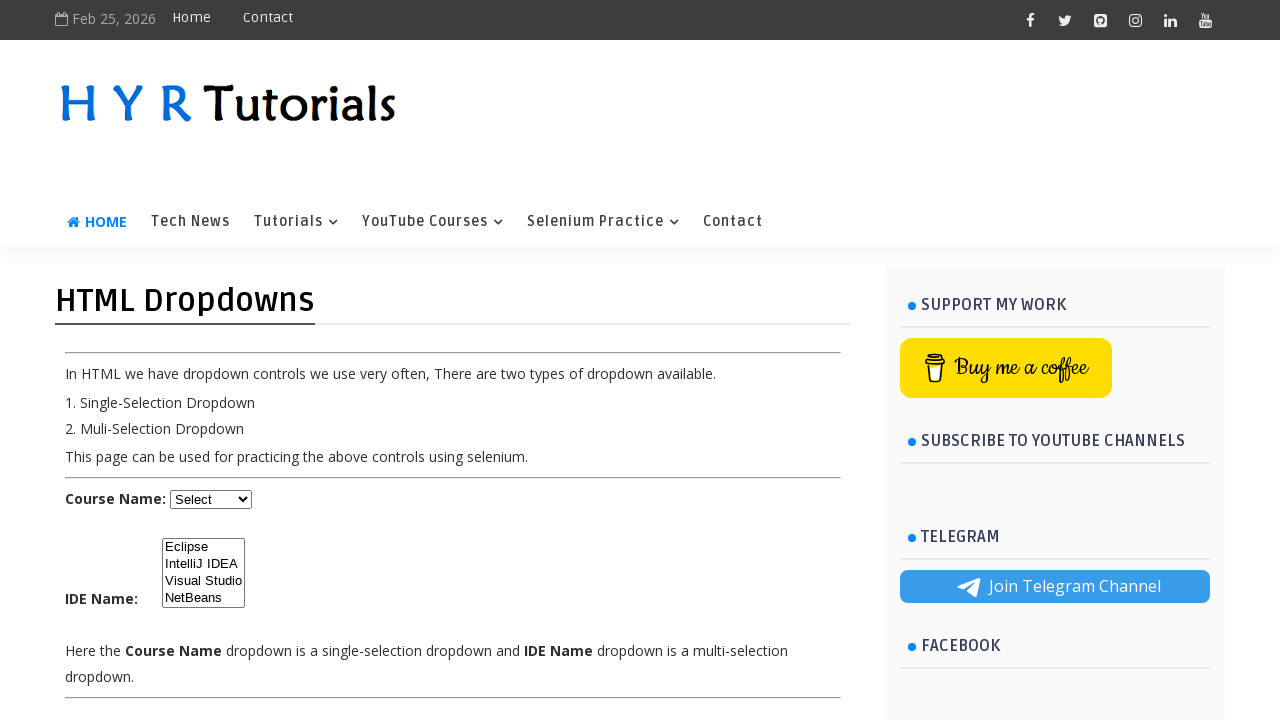

Retrieved all option elements from the dropdown
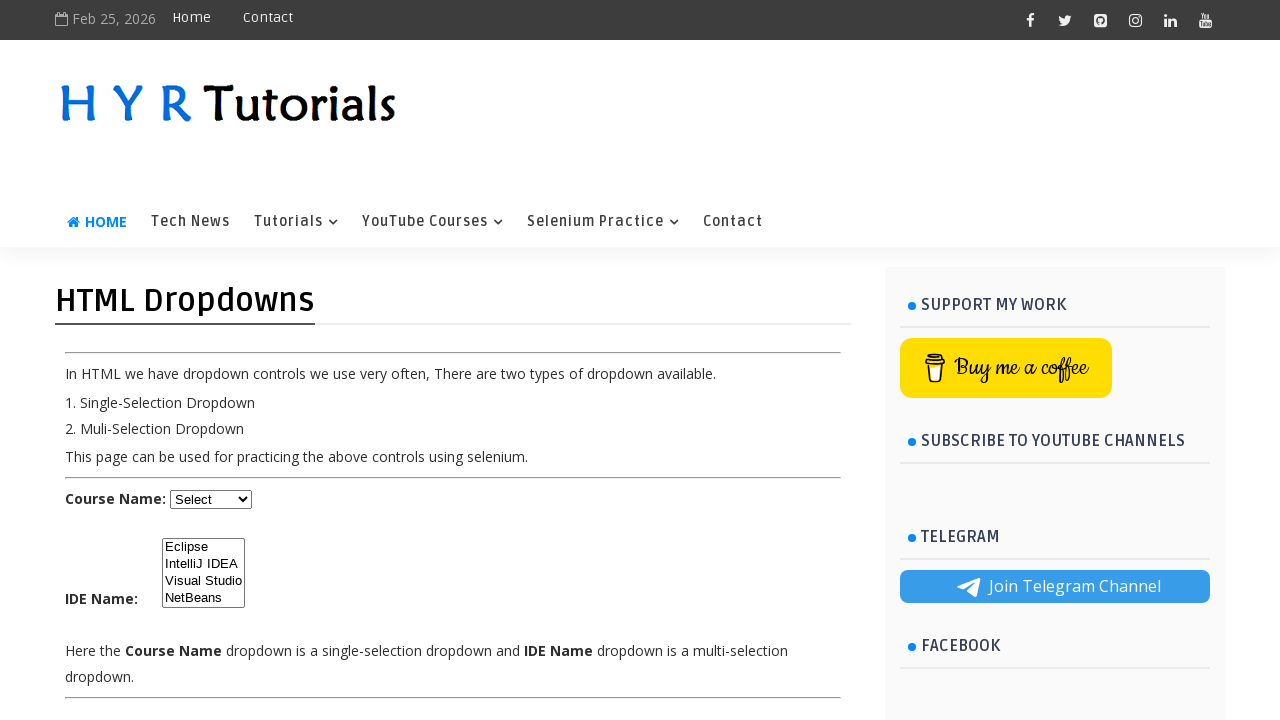

Counted 4 total options in the dropdown
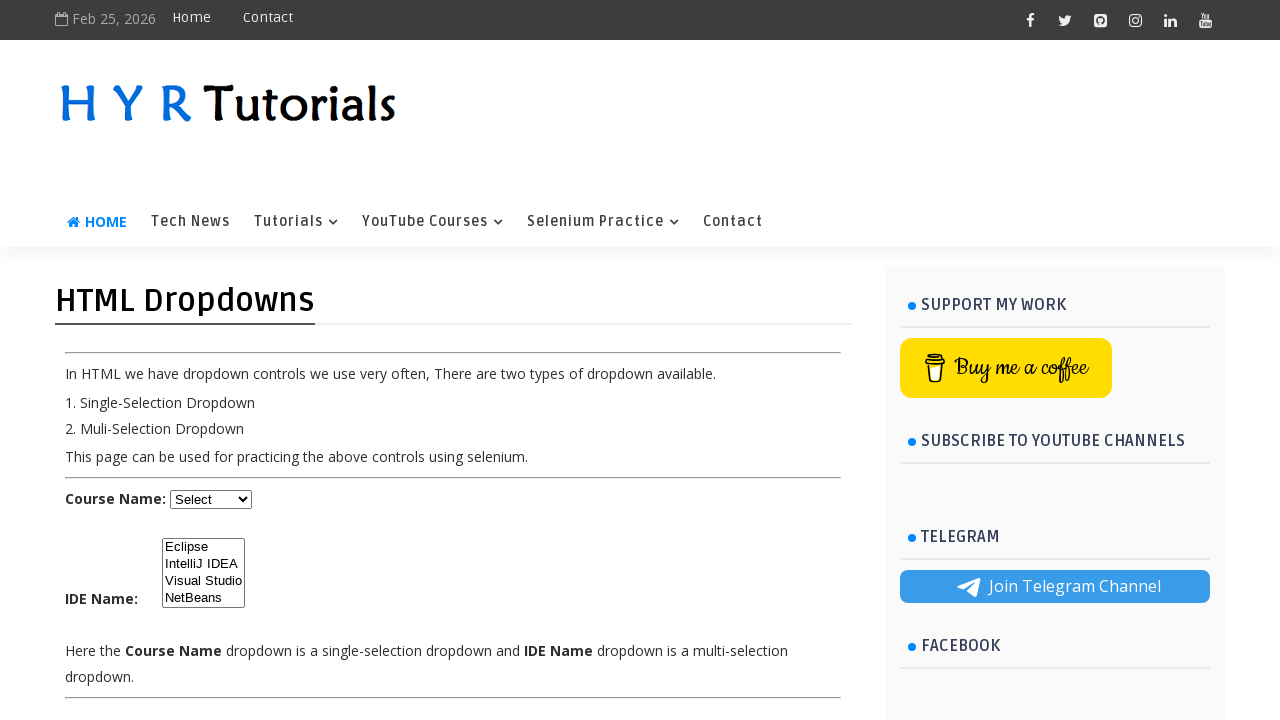

Printed all option texts from the dropdown
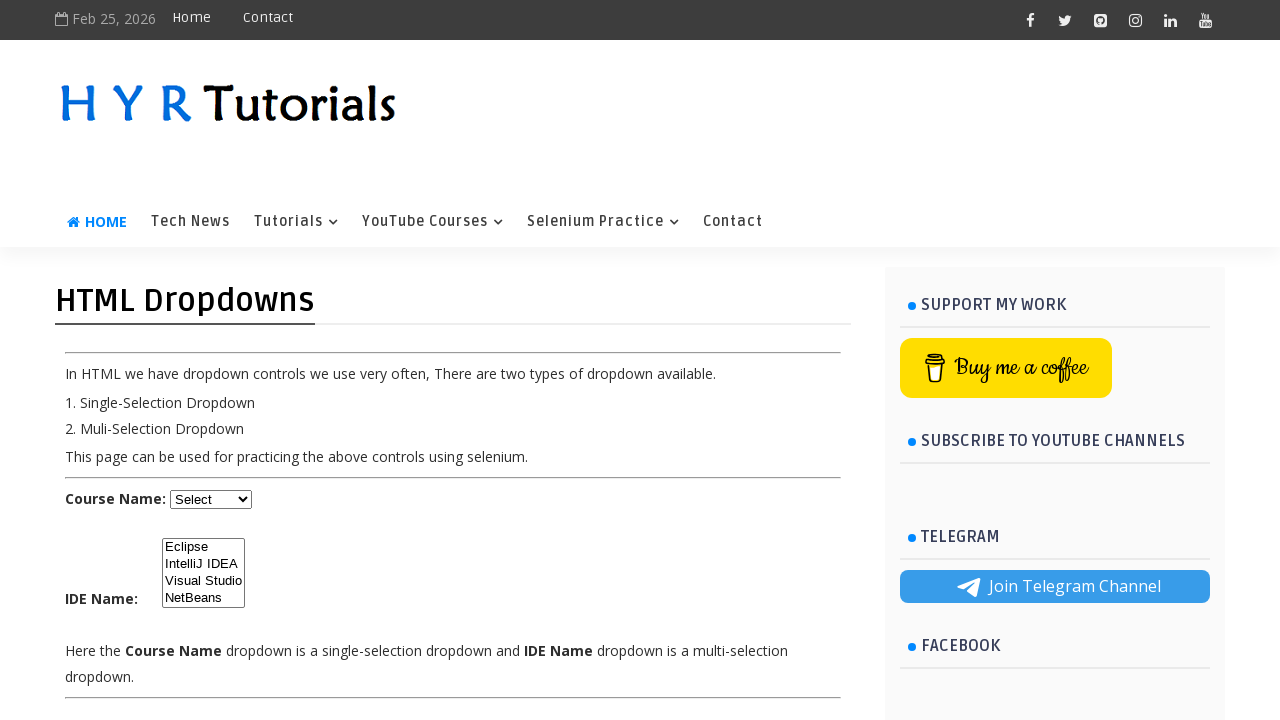

Selected dropdown option by index 3 (4th option) on #ide
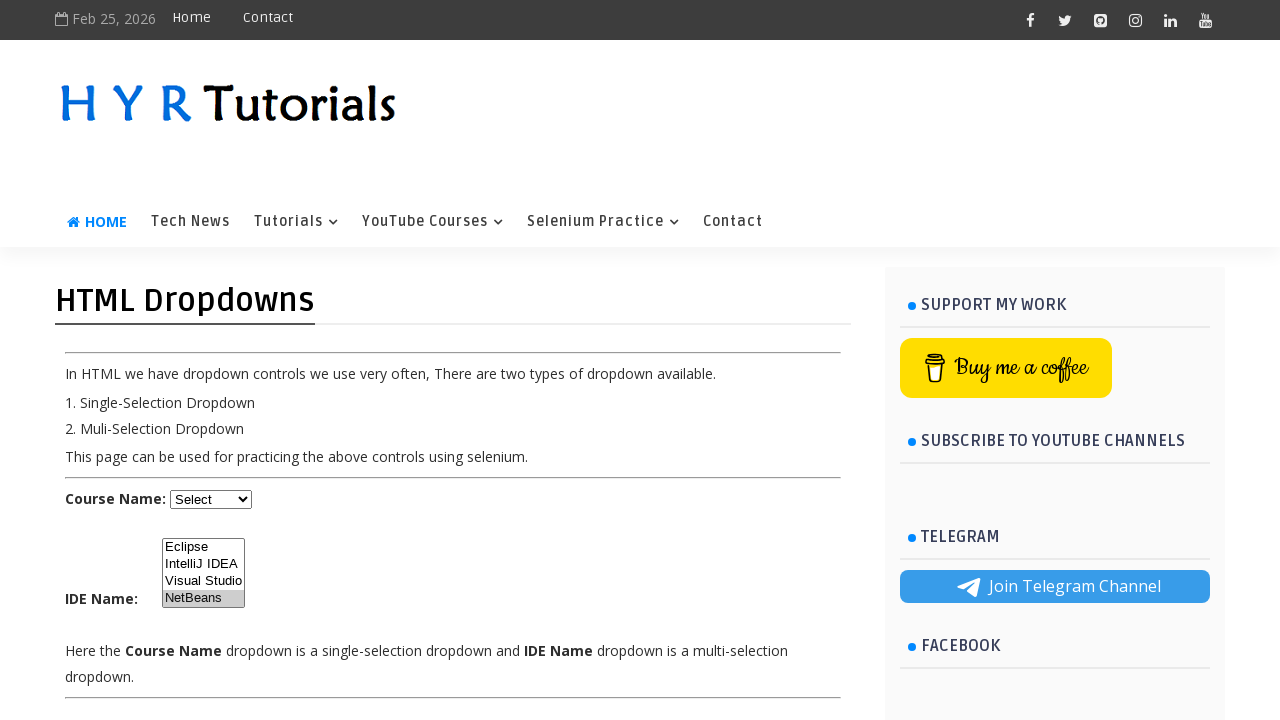

Selected dropdown option by value 'ij' on #ide
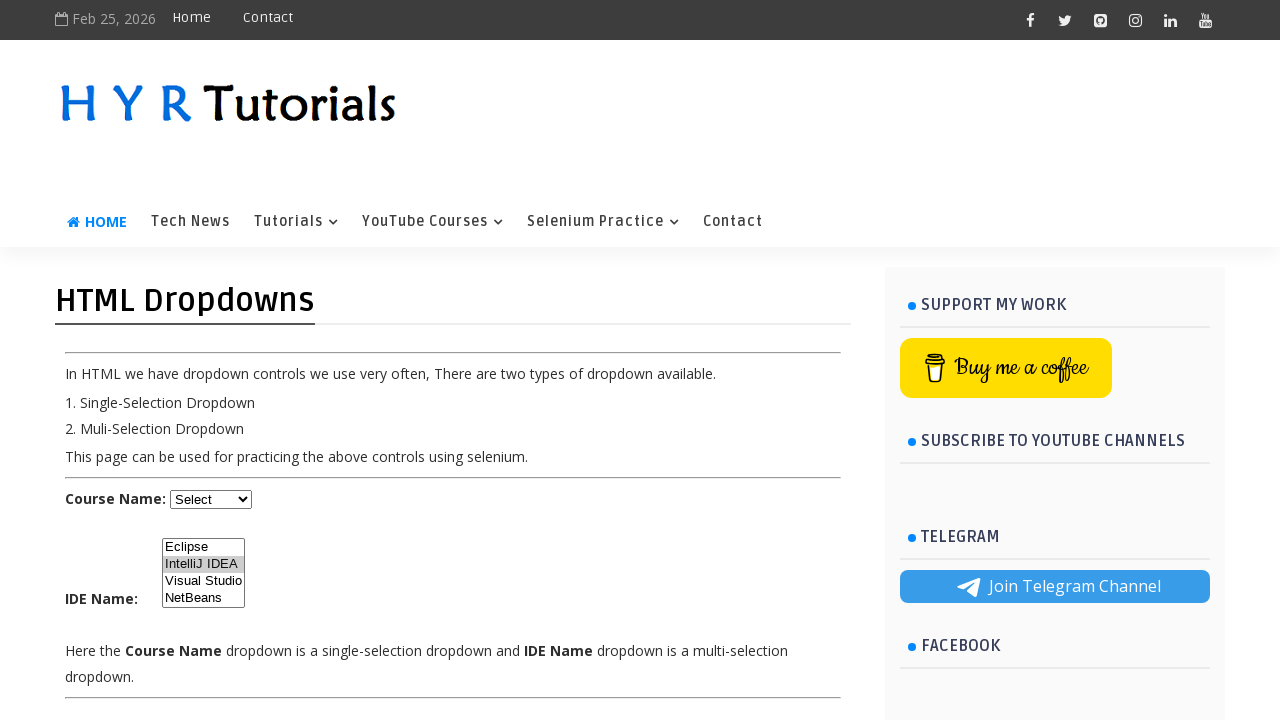

Selected dropdown option by visible text 'NetBeans' on #ide
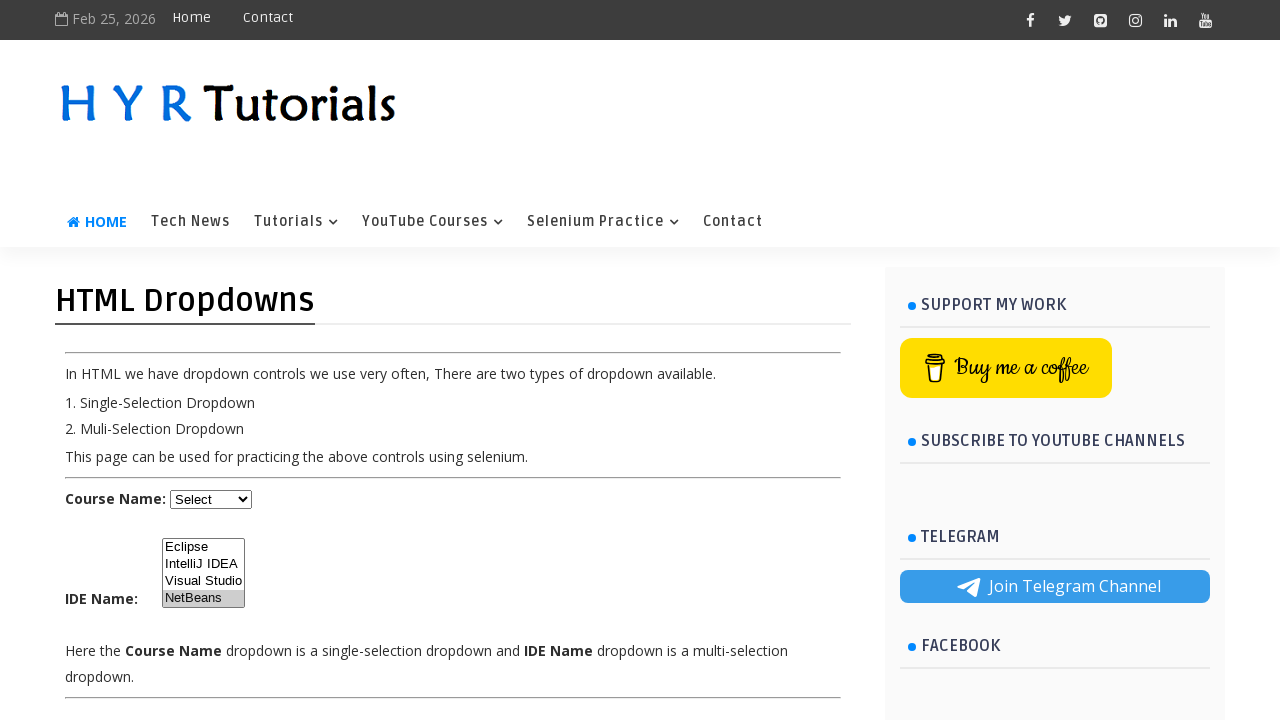

Retrieved all currently selected options from the dropdown
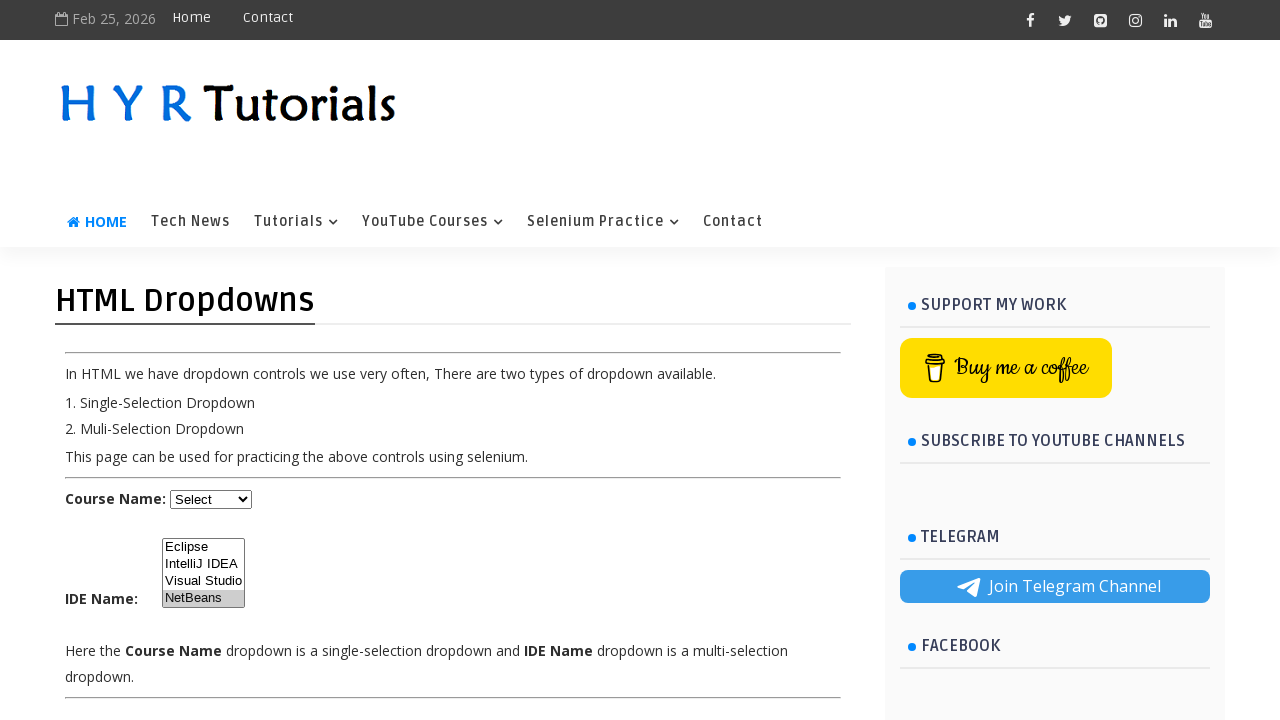

Printed first selected option: NetBeans
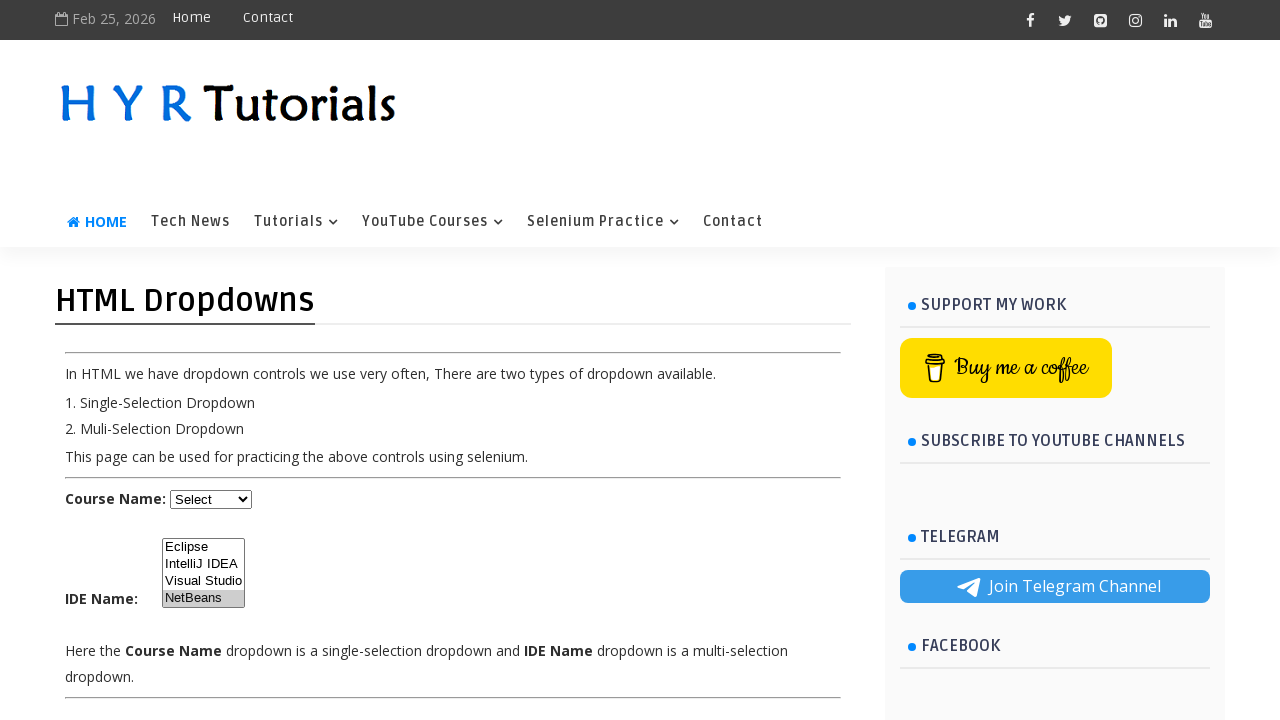

Printed all 1 currently selected options
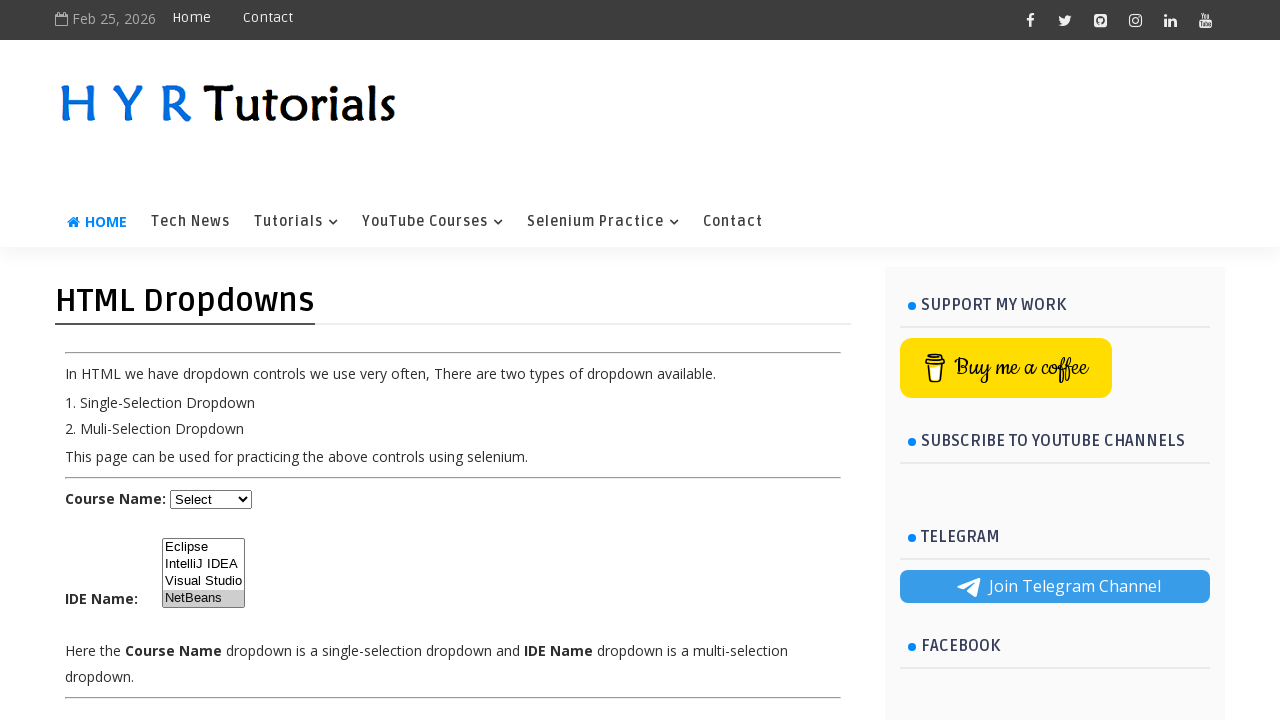

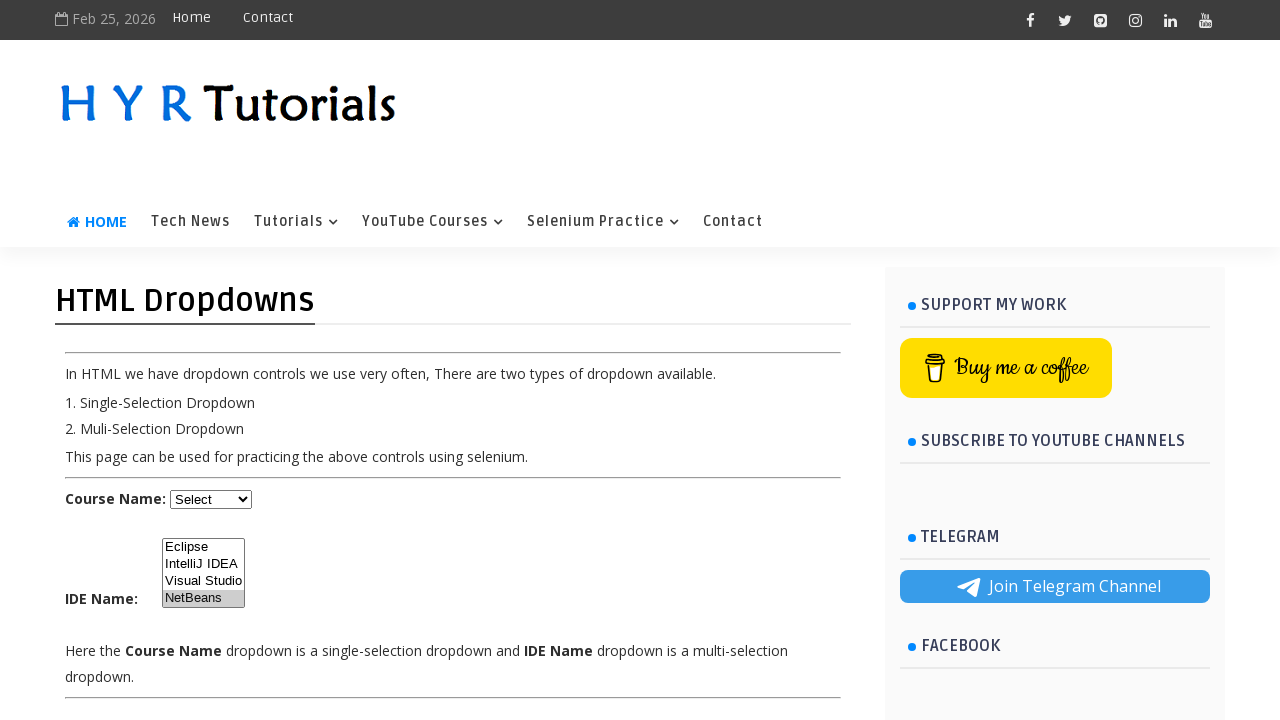